Tests link functionality on a practice page by finding footer links, opening them in new tabs using keyboard shortcuts, and switching between the opened tabs to verify they load correctly.

Starting URL: http://qaclickacademy.com/practice.php

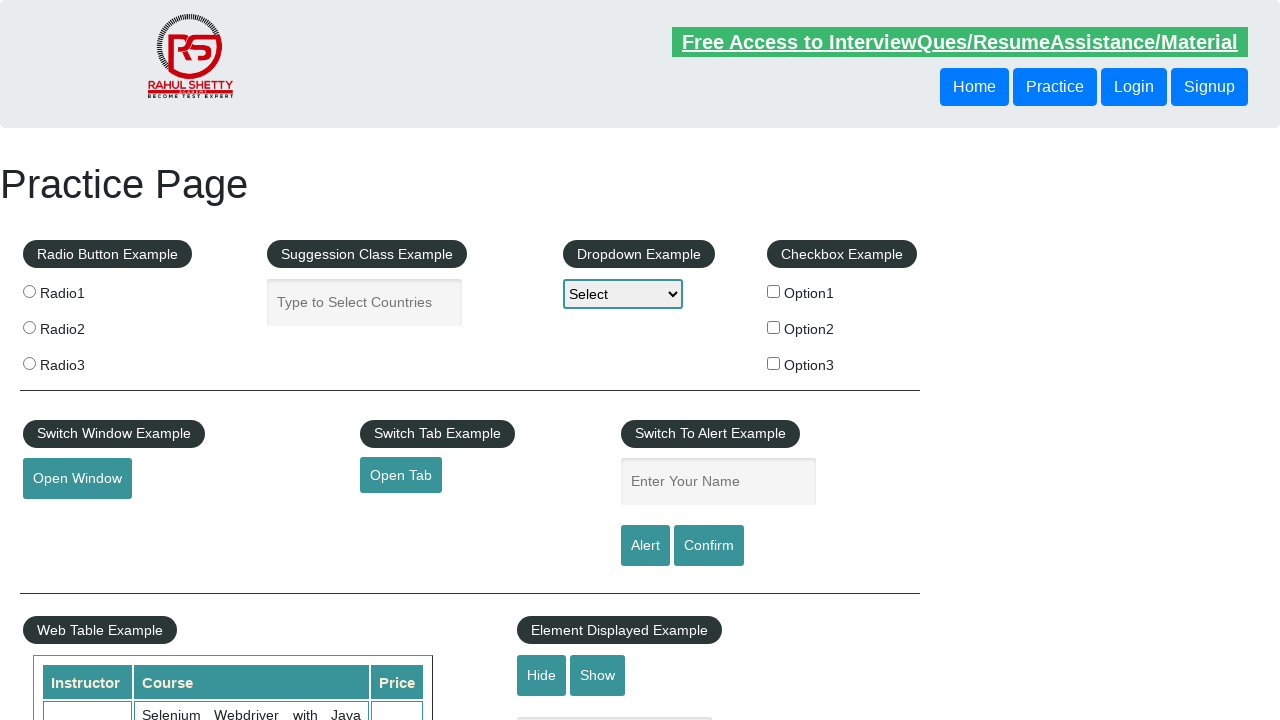

Waited for footer section (#gf-BIG) to load
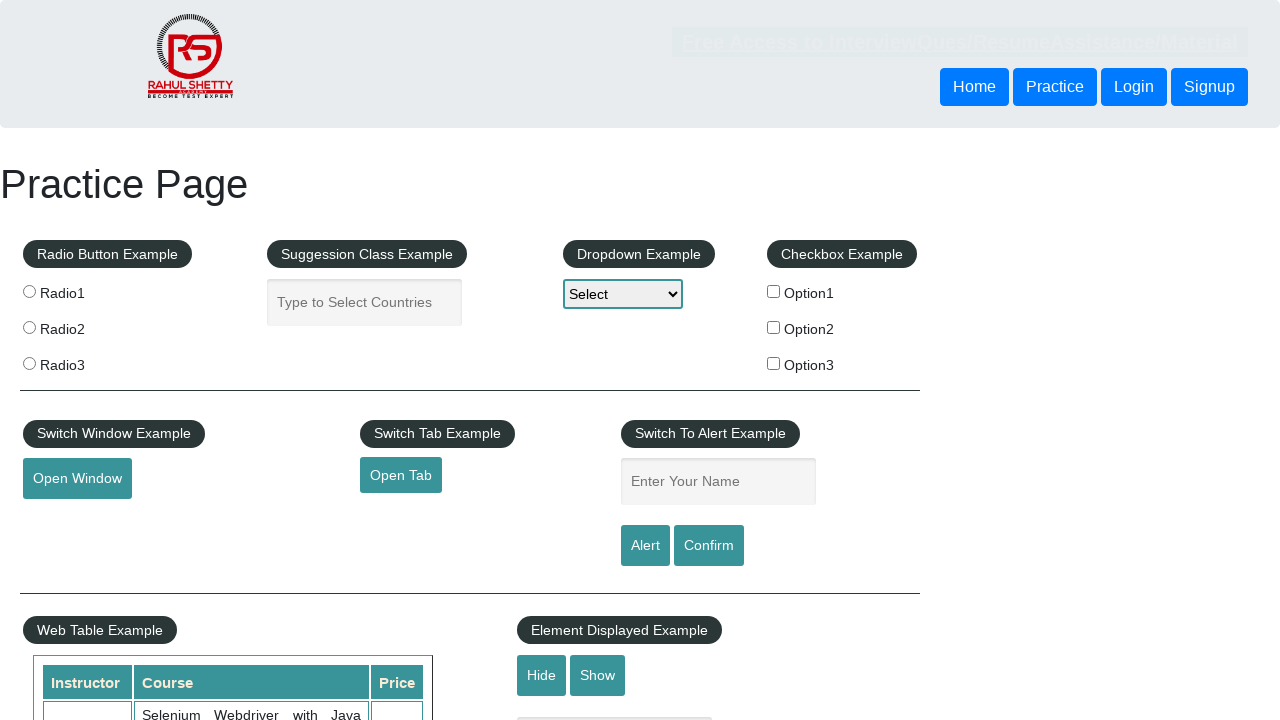

Located footer element (#gf-BIG)
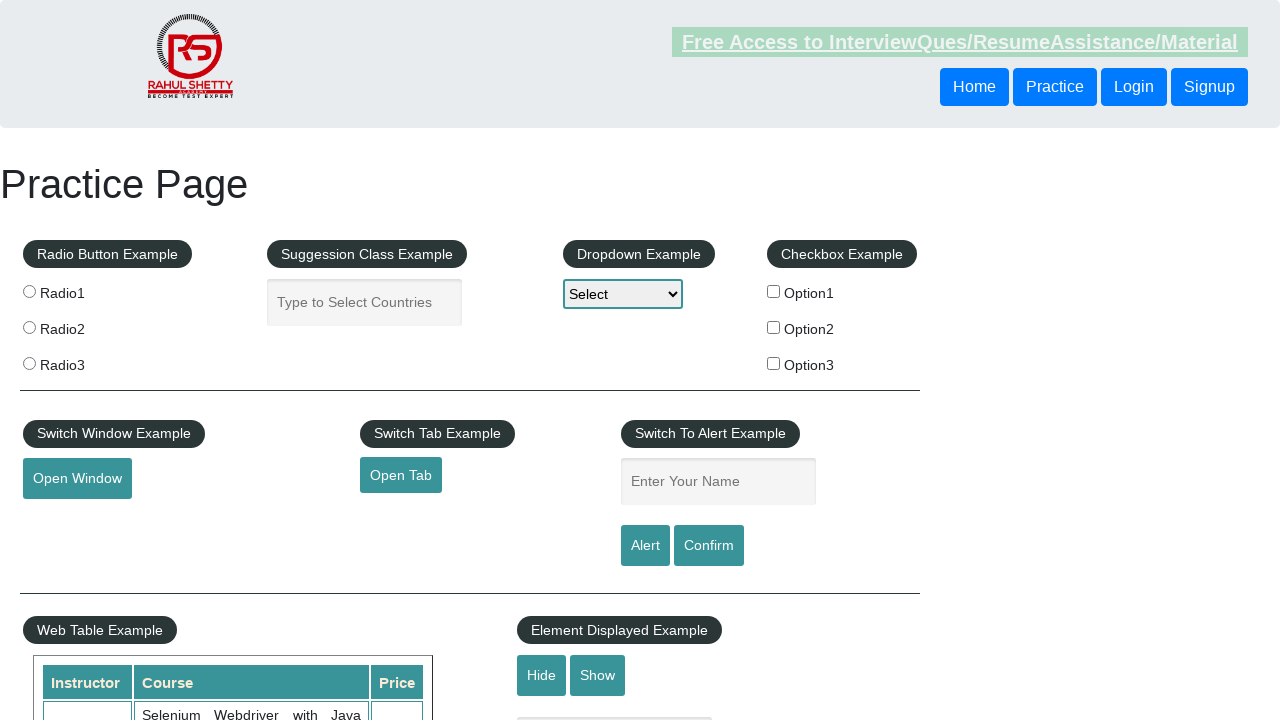

Located all links in first column of footer
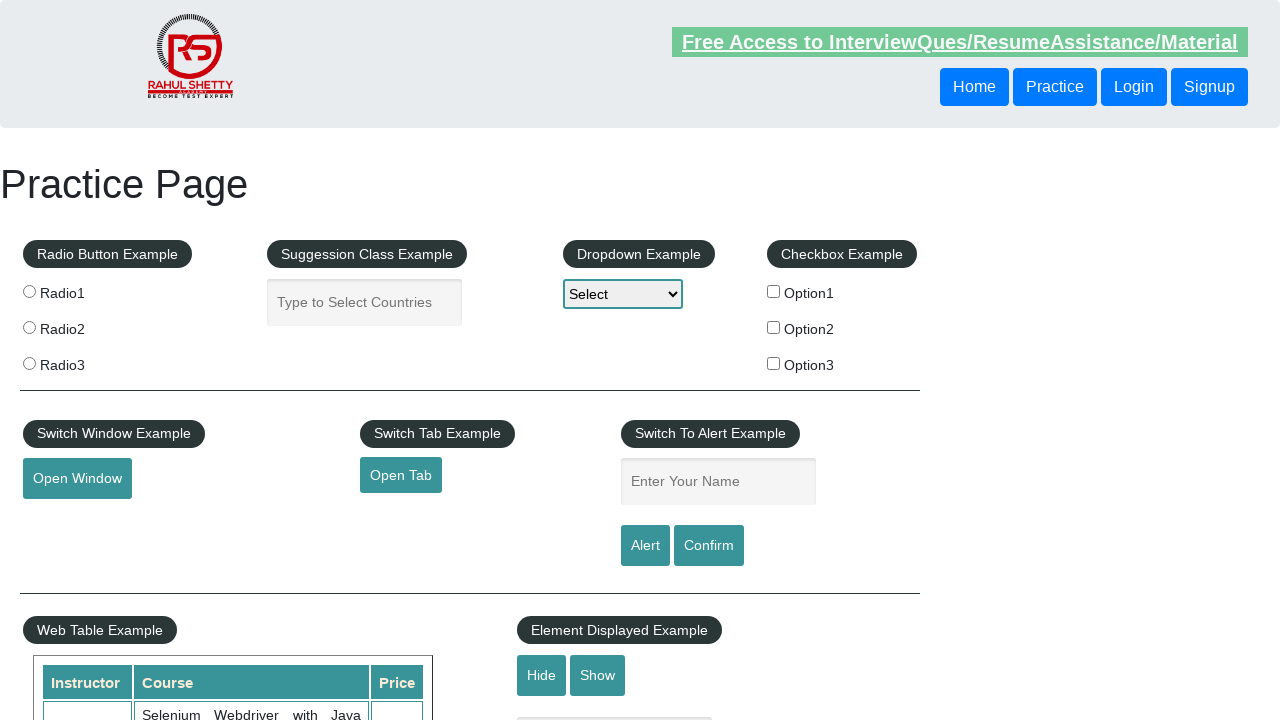

Found 5 links in footer column
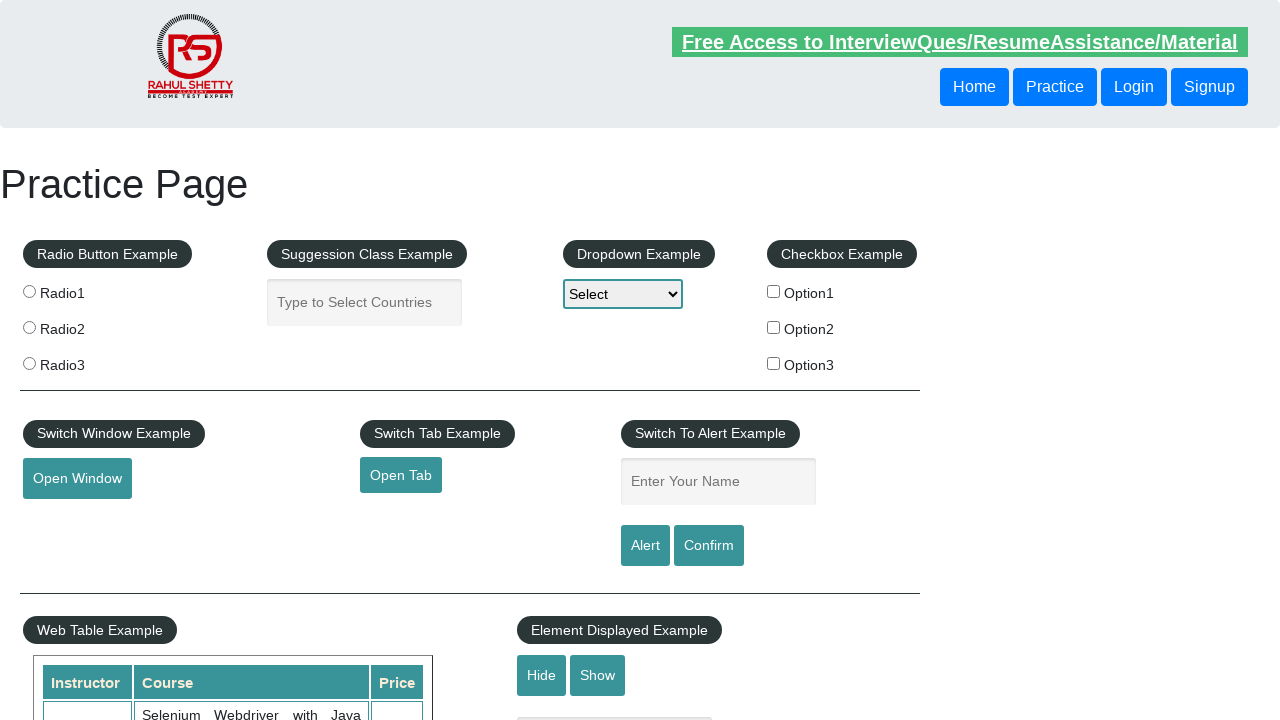

Ctrl+clicked footer link 1 to open in new tab at (68, 520) on #gf-BIG >> xpath=//table/tbody/tr/td[1]/ul//a >> nth=1
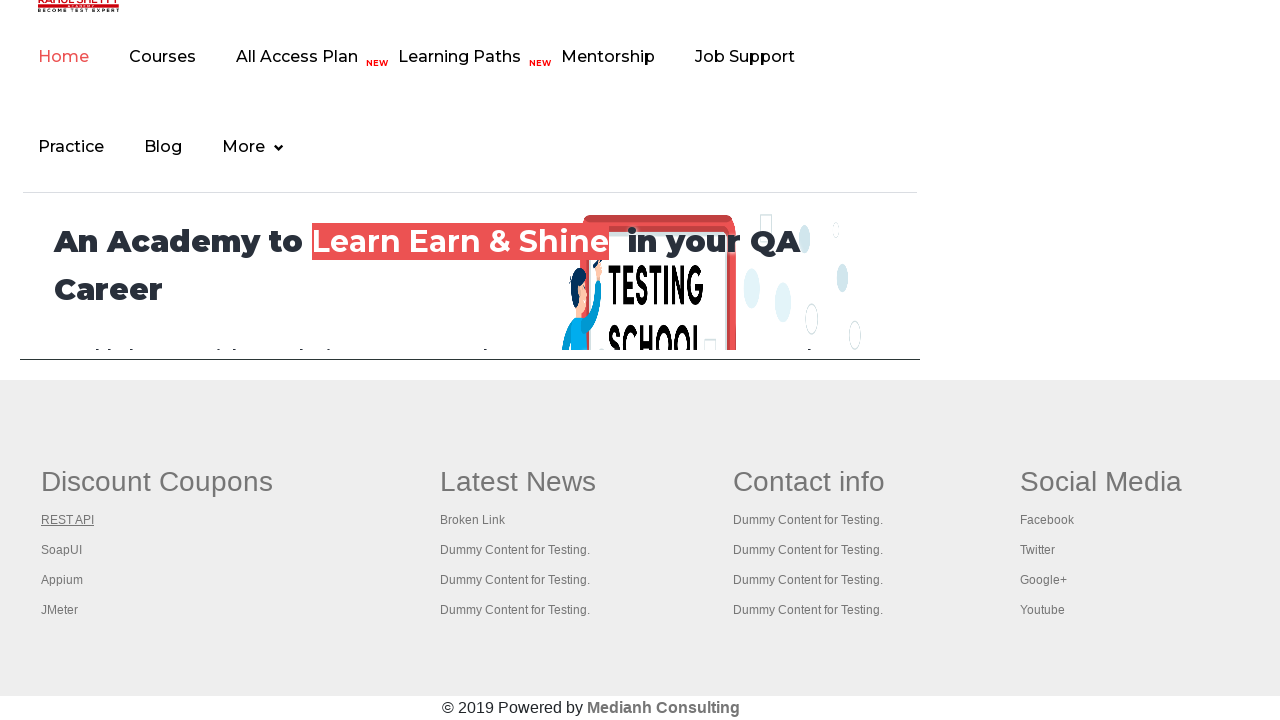

Waited 2 seconds for new tab to open
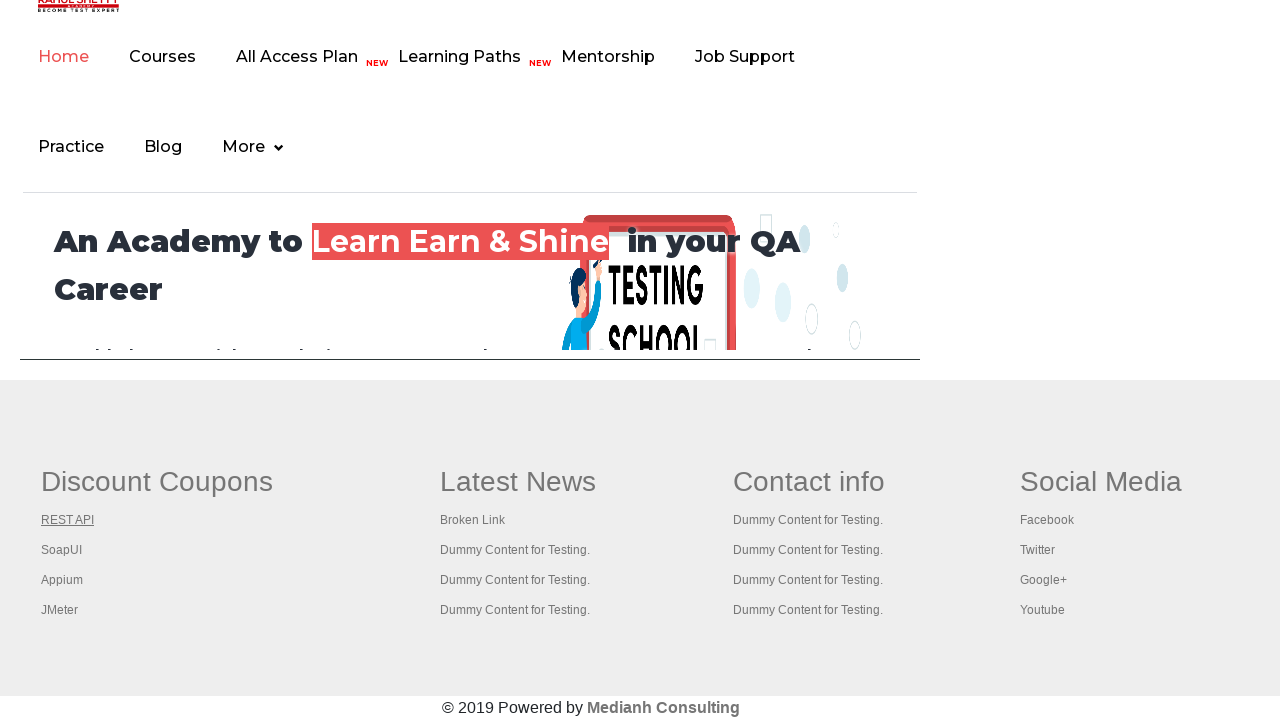

Ctrl+clicked footer link 2 to open in new tab at (62, 550) on #gf-BIG >> xpath=//table/tbody/tr/td[1]/ul//a >> nth=2
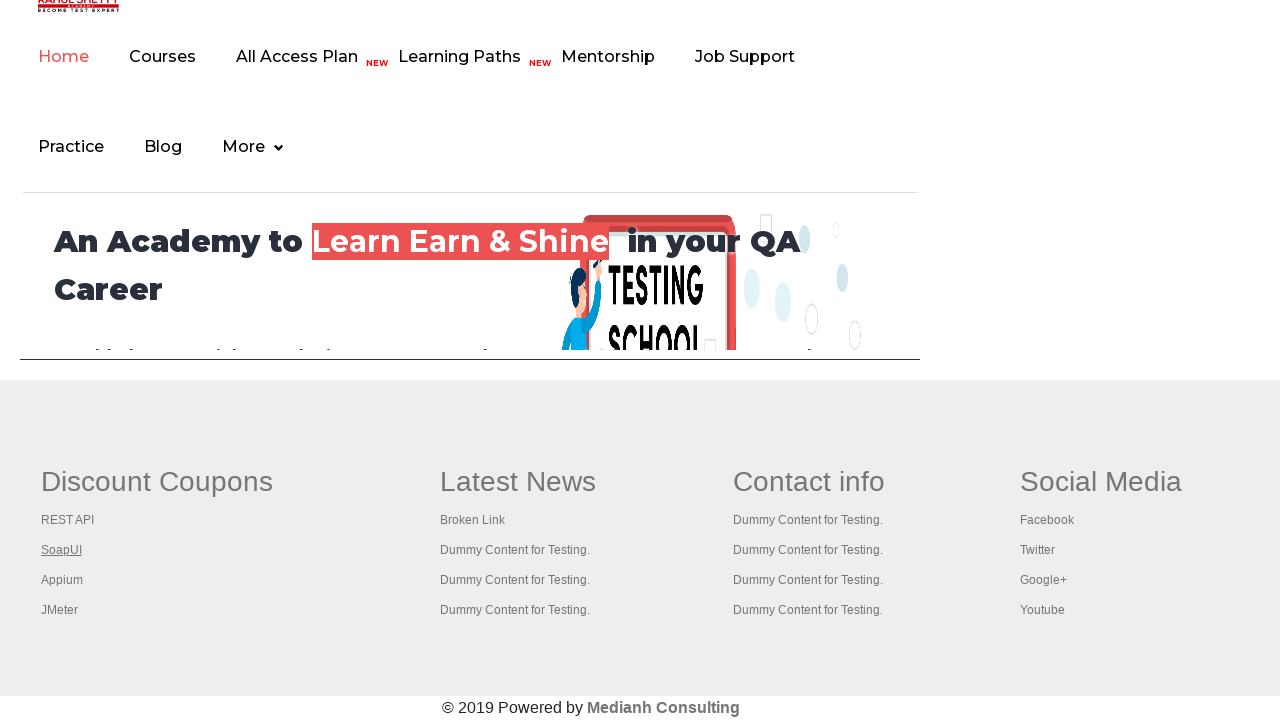

Waited 2 seconds for new tab to open
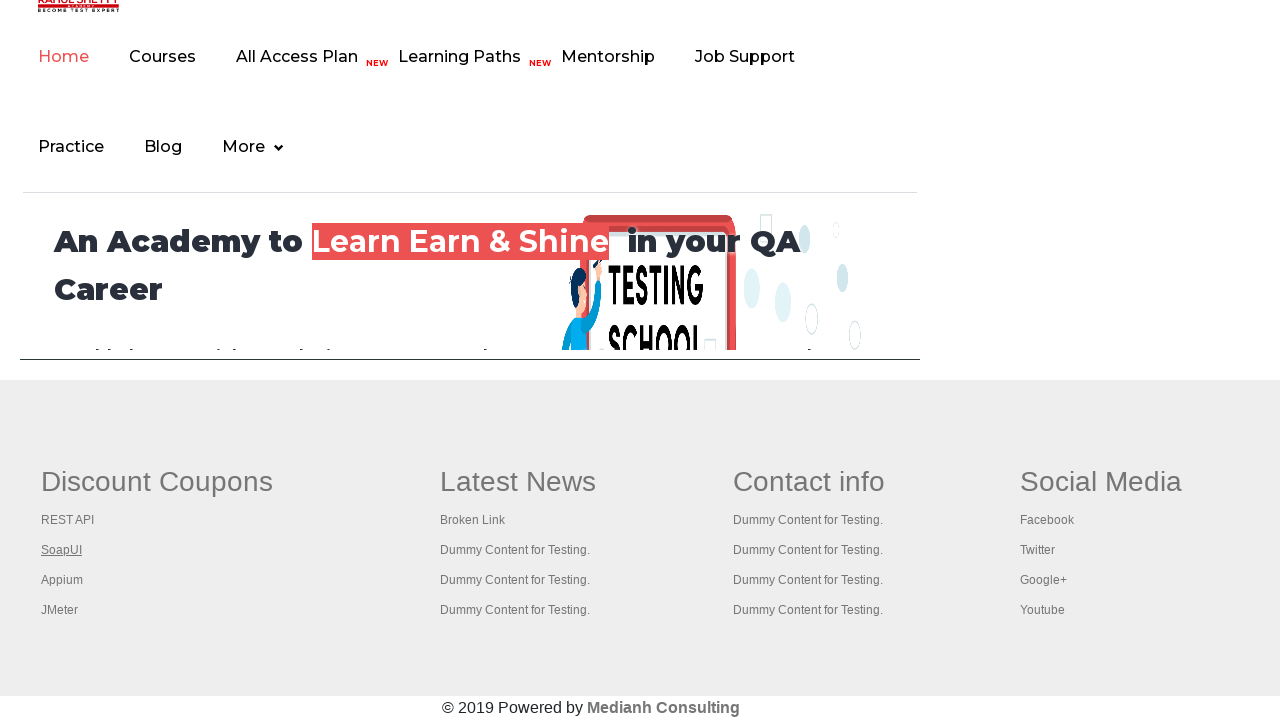

Ctrl+clicked footer link 3 to open in new tab at (62, 580) on #gf-BIG >> xpath=//table/tbody/tr/td[1]/ul//a >> nth=3
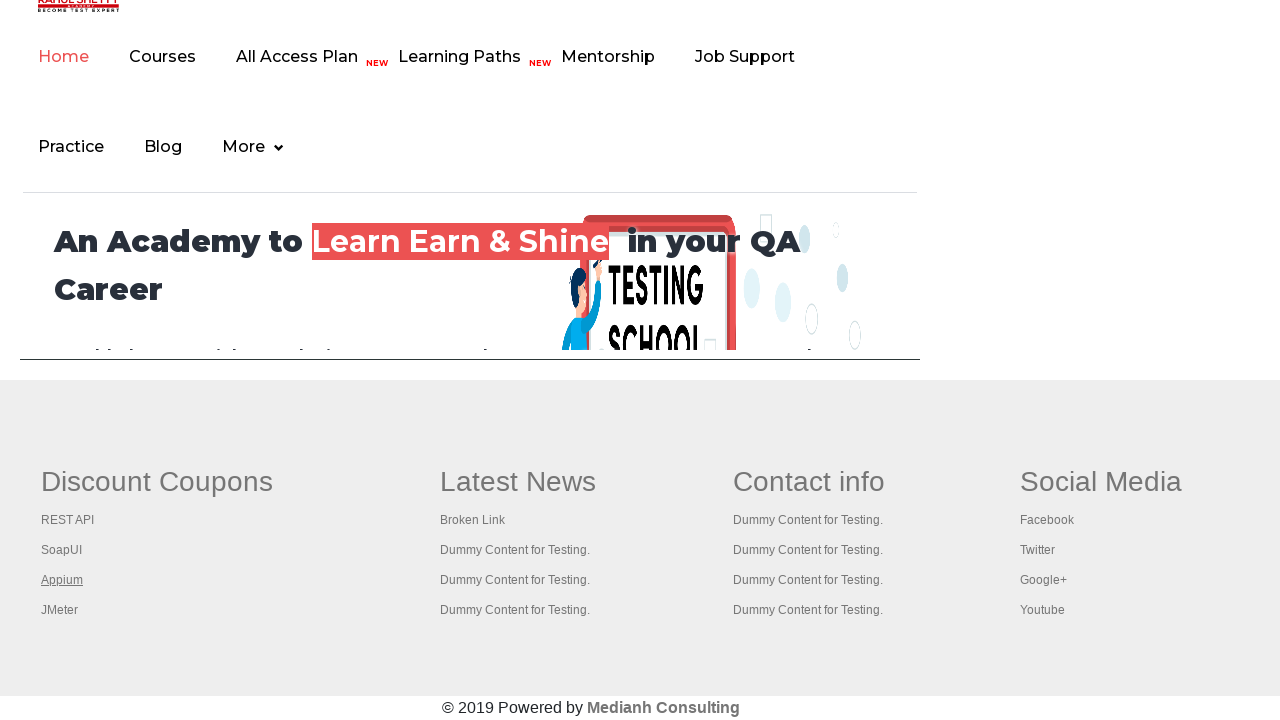

Waited 2 seconds for new tab to open
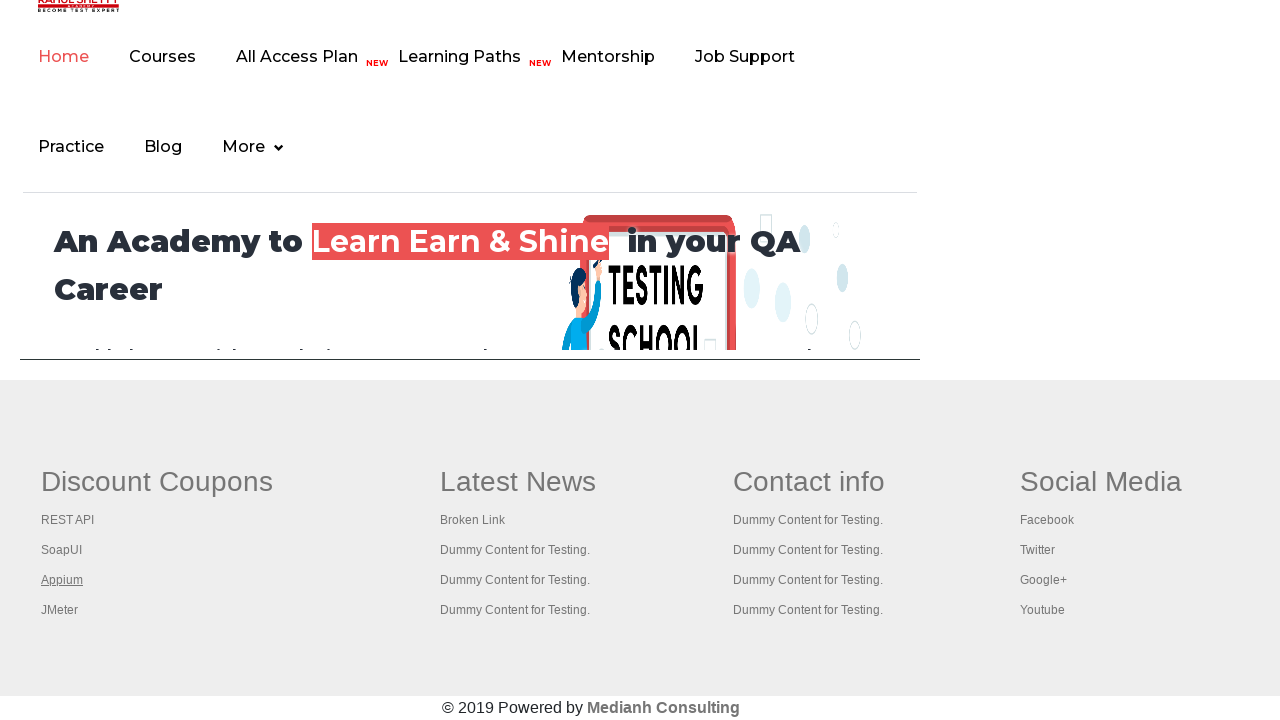

Ctrl+clicked footer link 4 to open in new tab at (60, 610) on #gf-BIG >> xpath=//table/tbody/tr/td[1]/ul//a >> nth=4
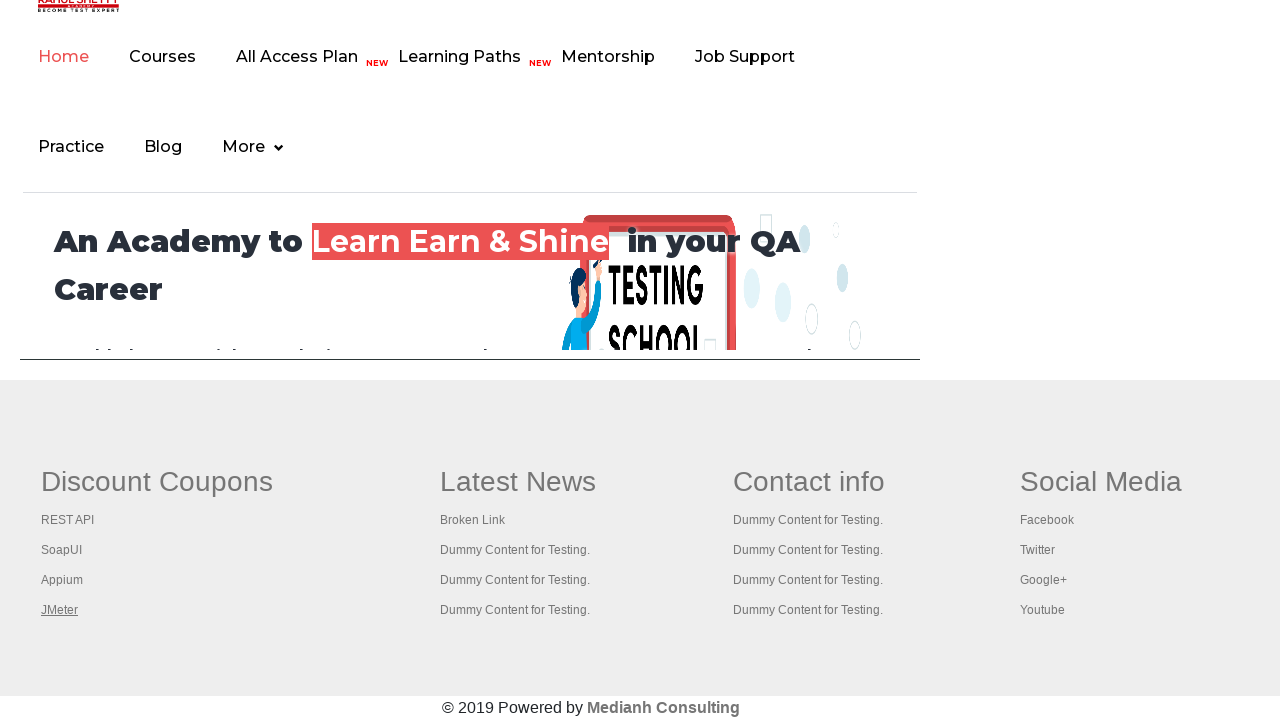

Waited 2 seconds for new tab to open
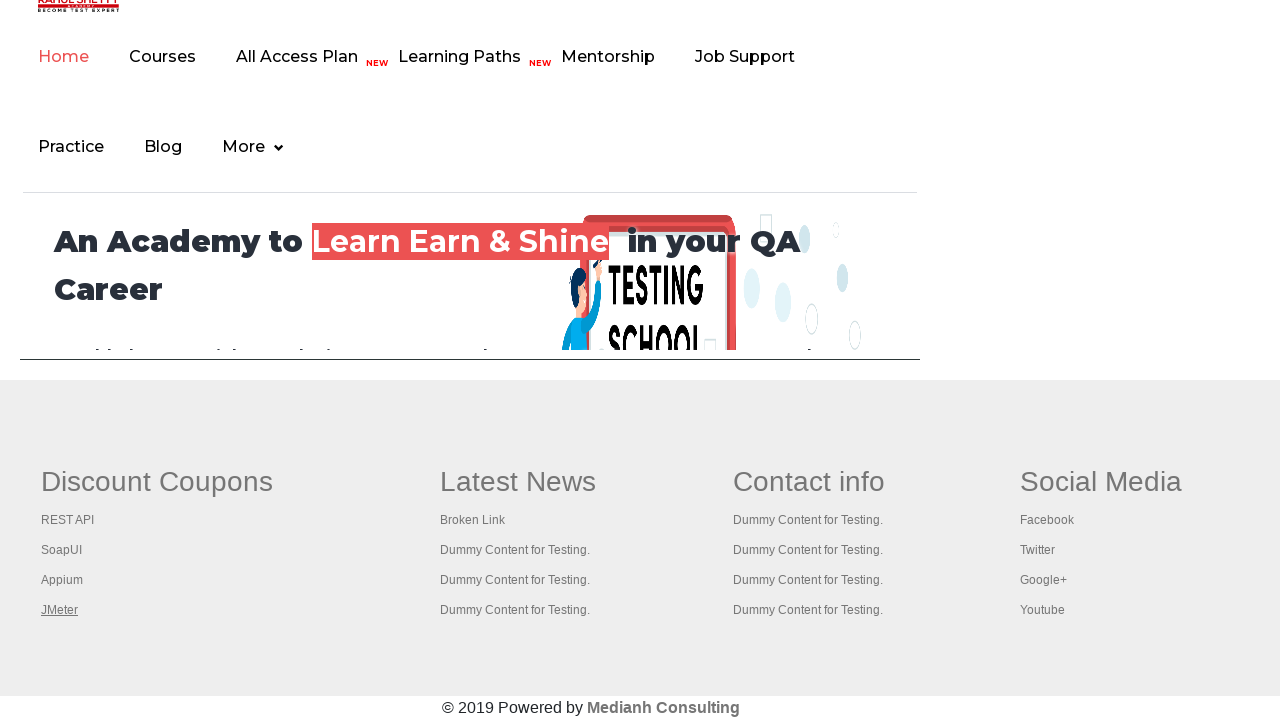

Retrieved all open tabs (5 tabs total)
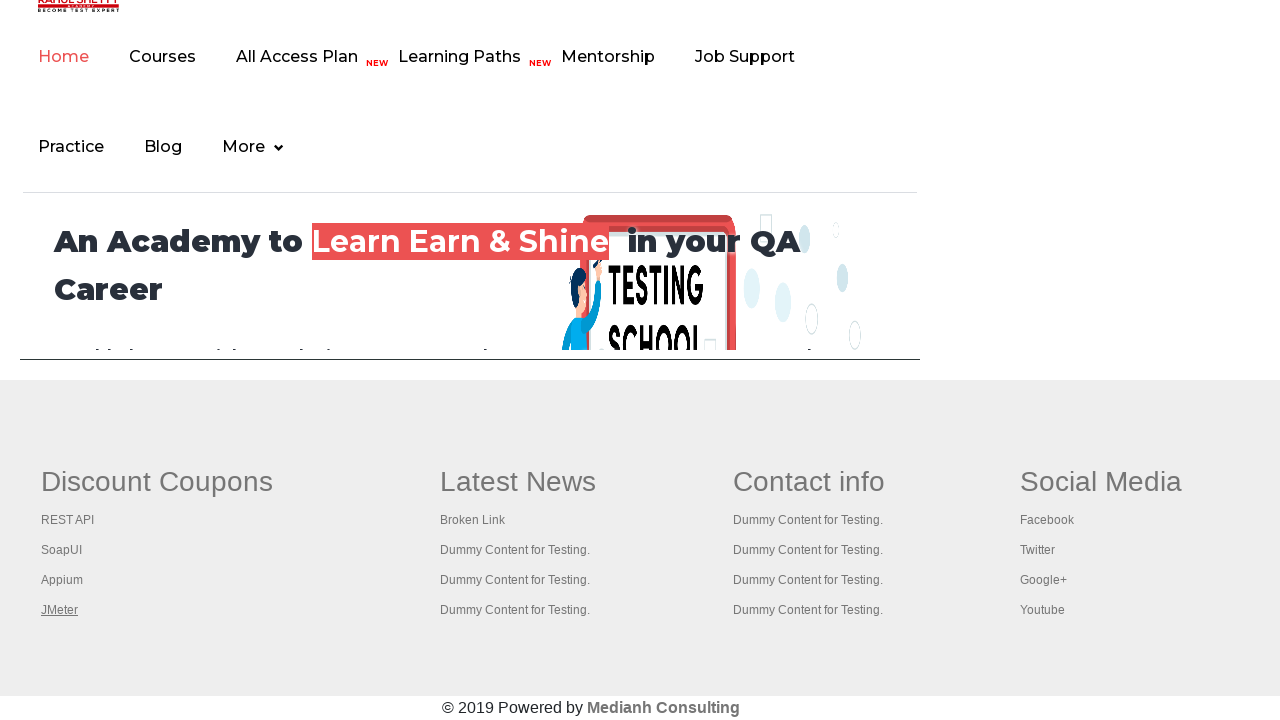

Brought tab to front
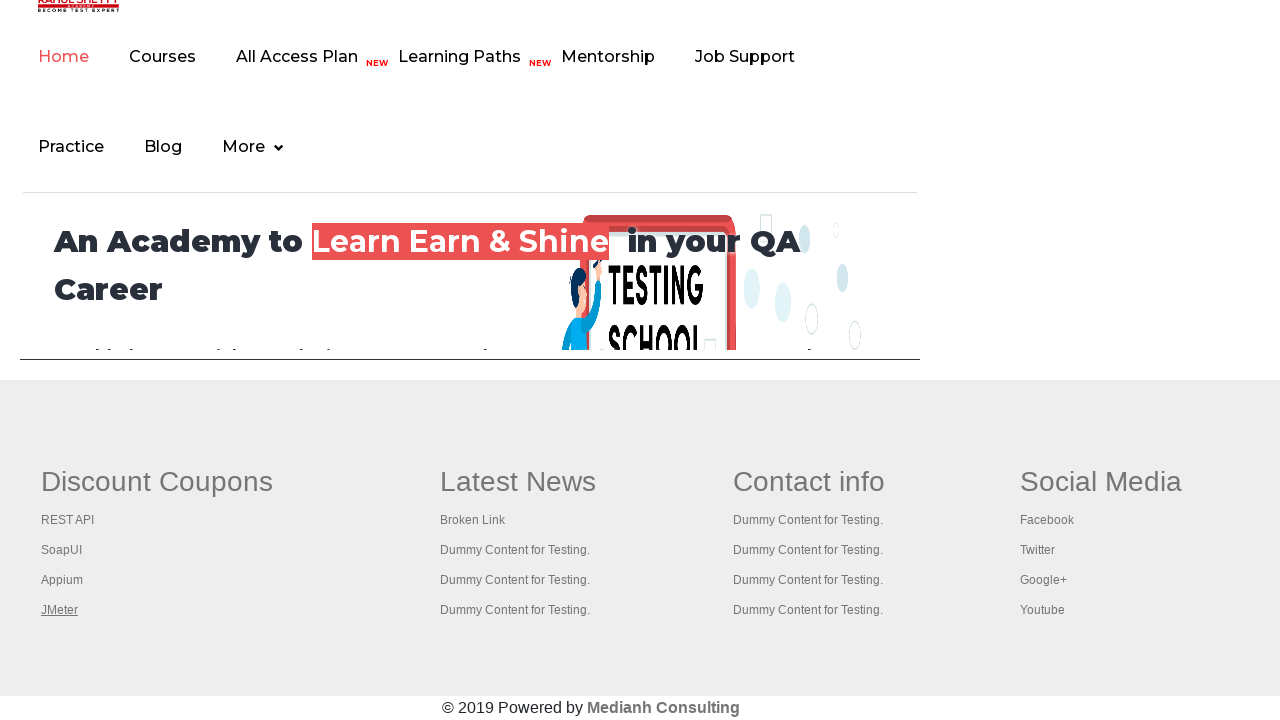

Verified tab page loaded (domcontentloaded state)
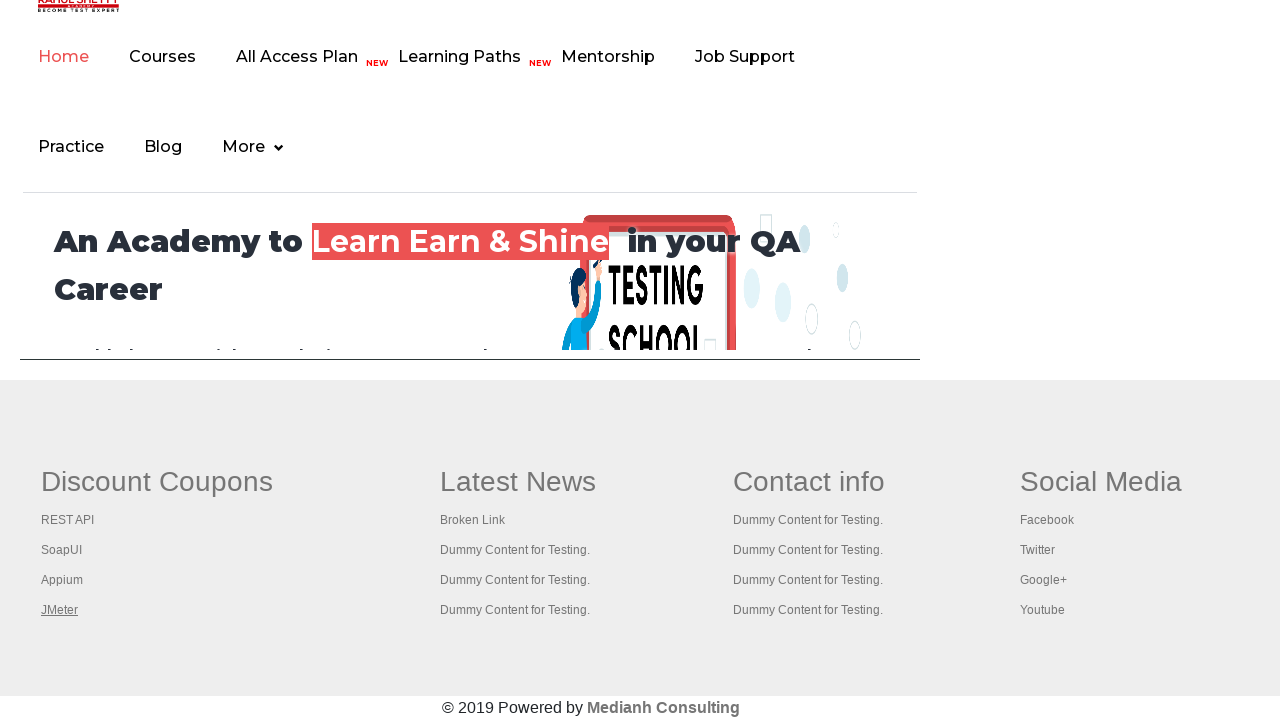

Brought tab to front
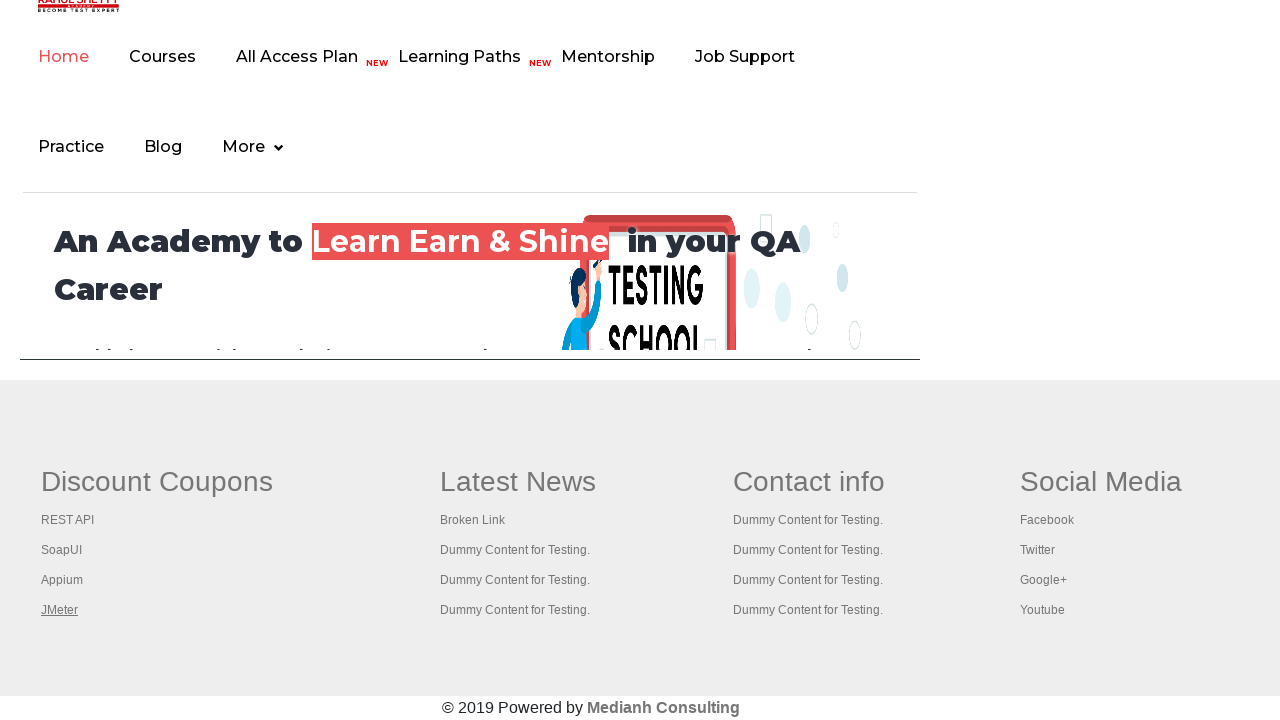

Verified tab page loaded (domcontentloaded state)
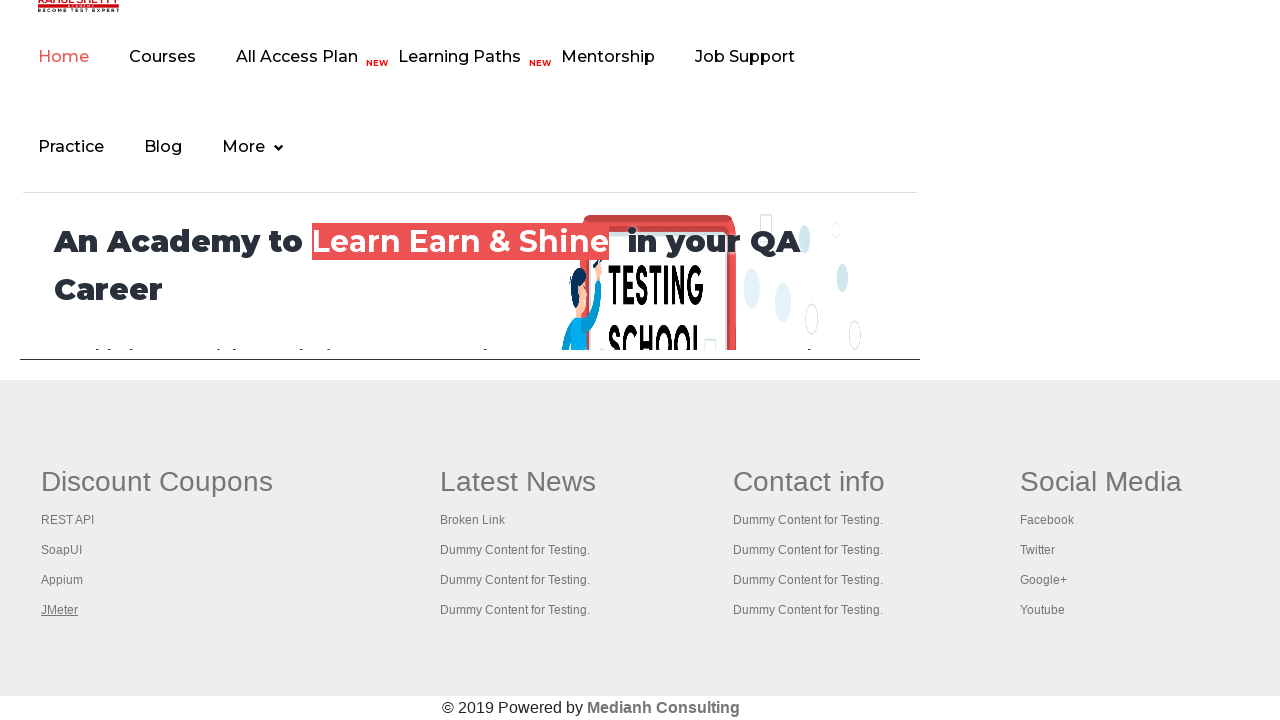

Brought tab to front
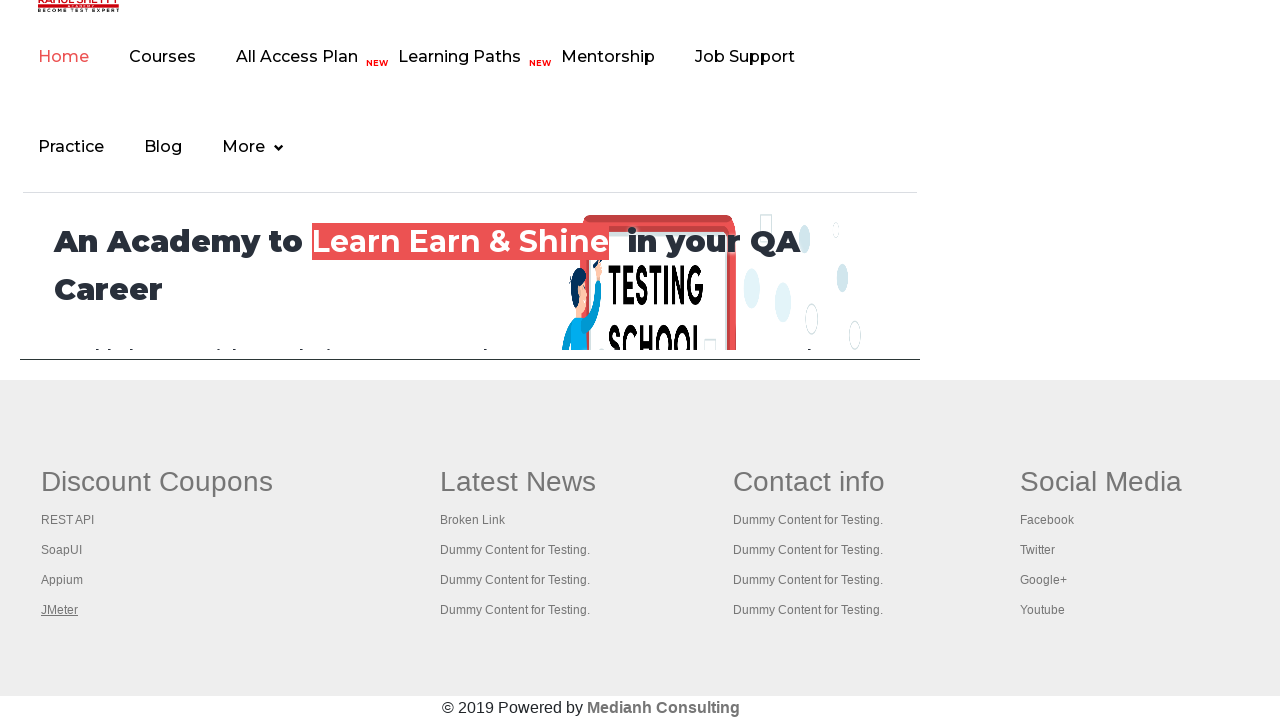

Verified tab page loaded (domcontentloaded state)
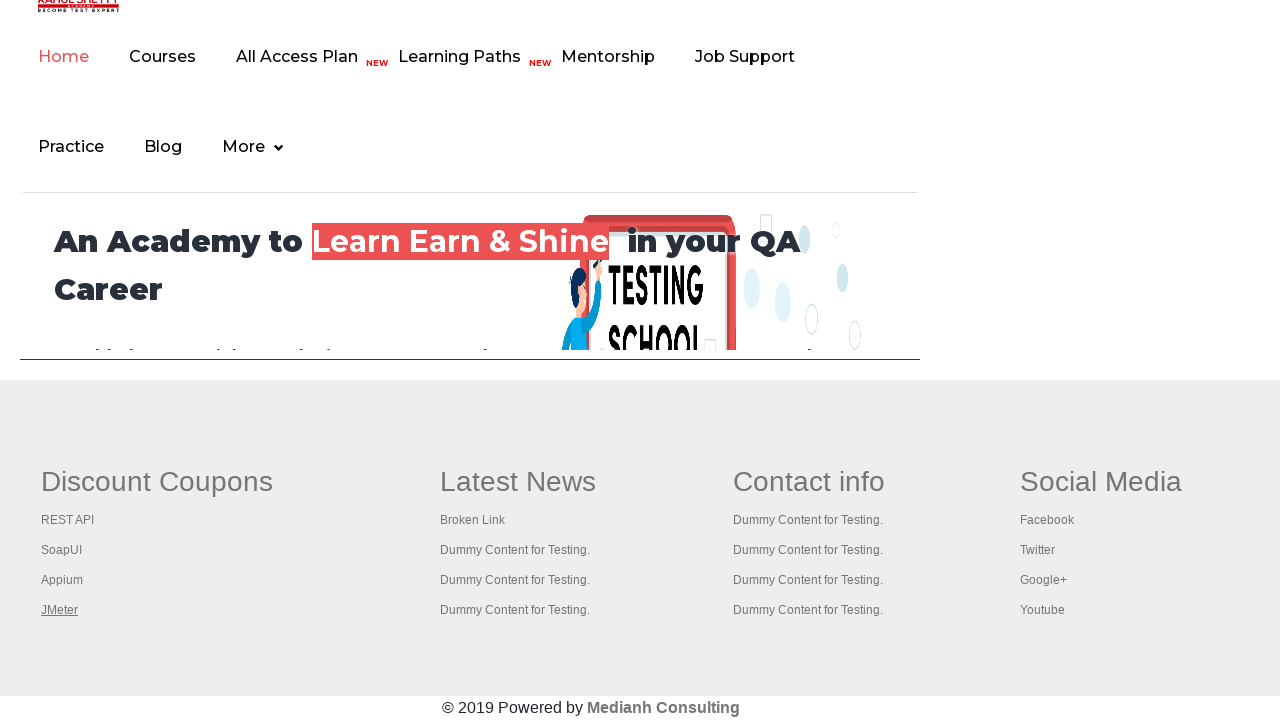

Brought tab to front
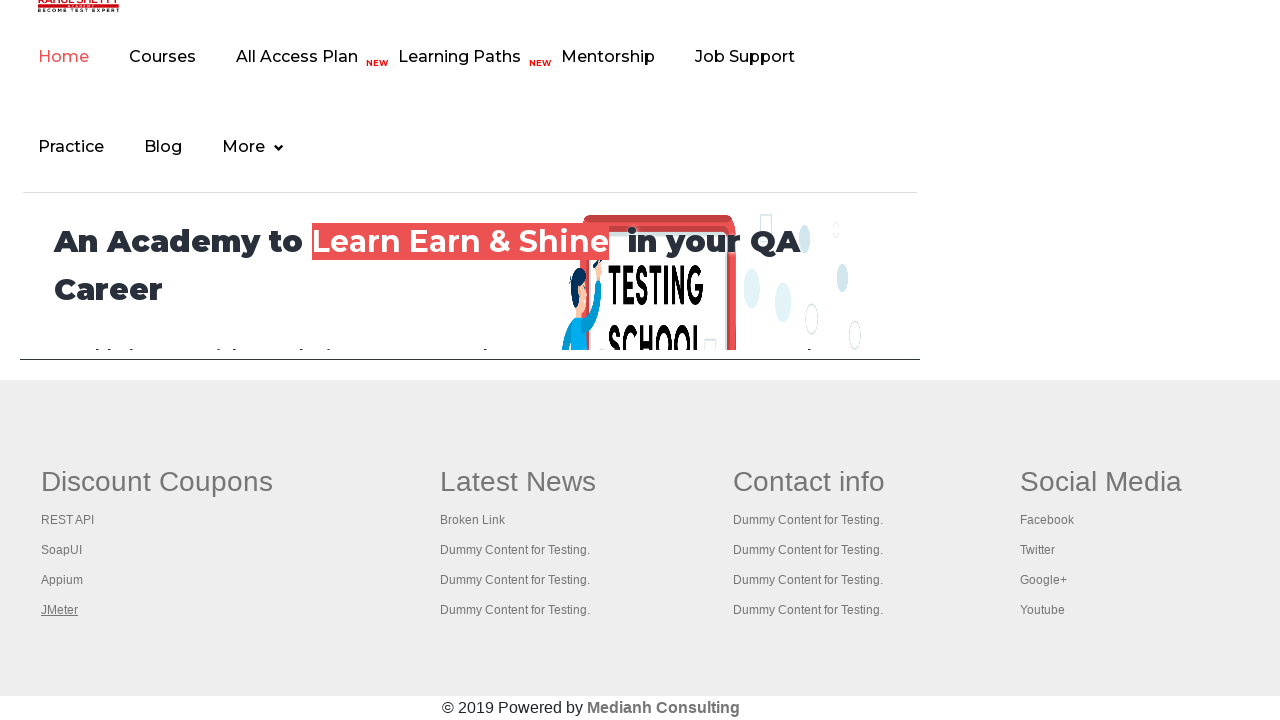

Verified tab page loaded (domcontentloaded state)
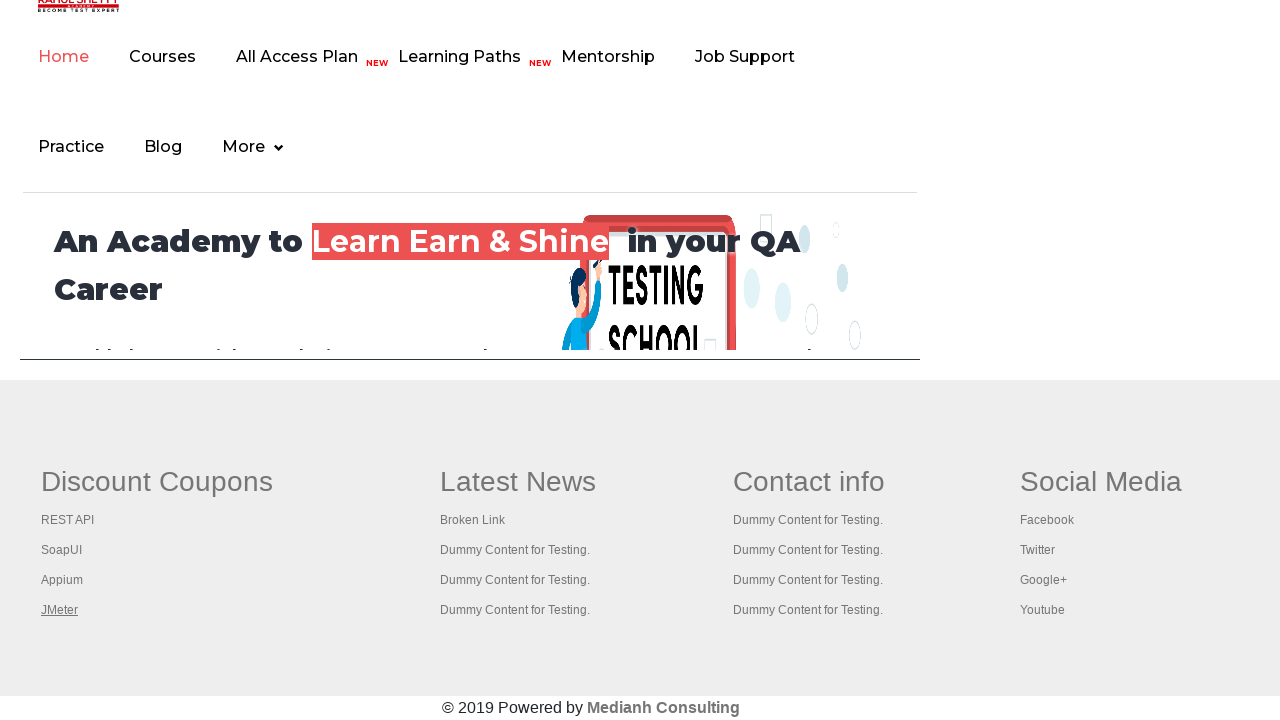

Brought tab to front
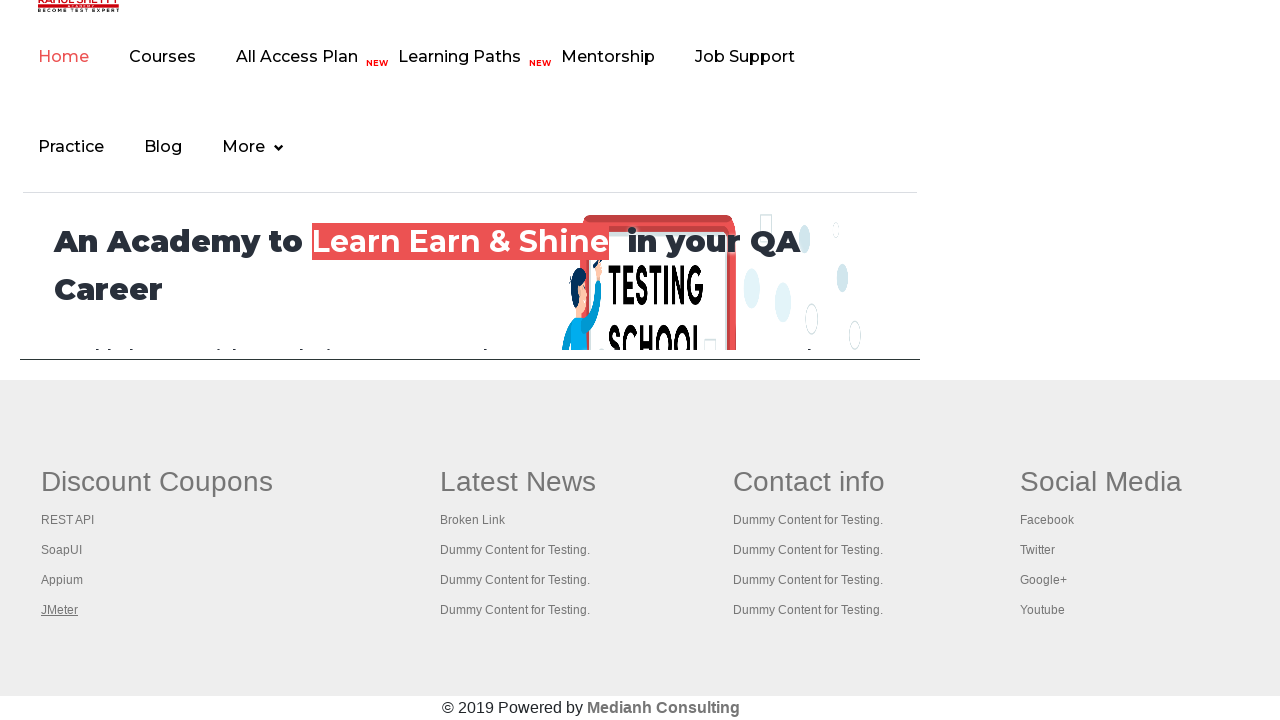

Verified tab page loaded (domcontentloaded state)
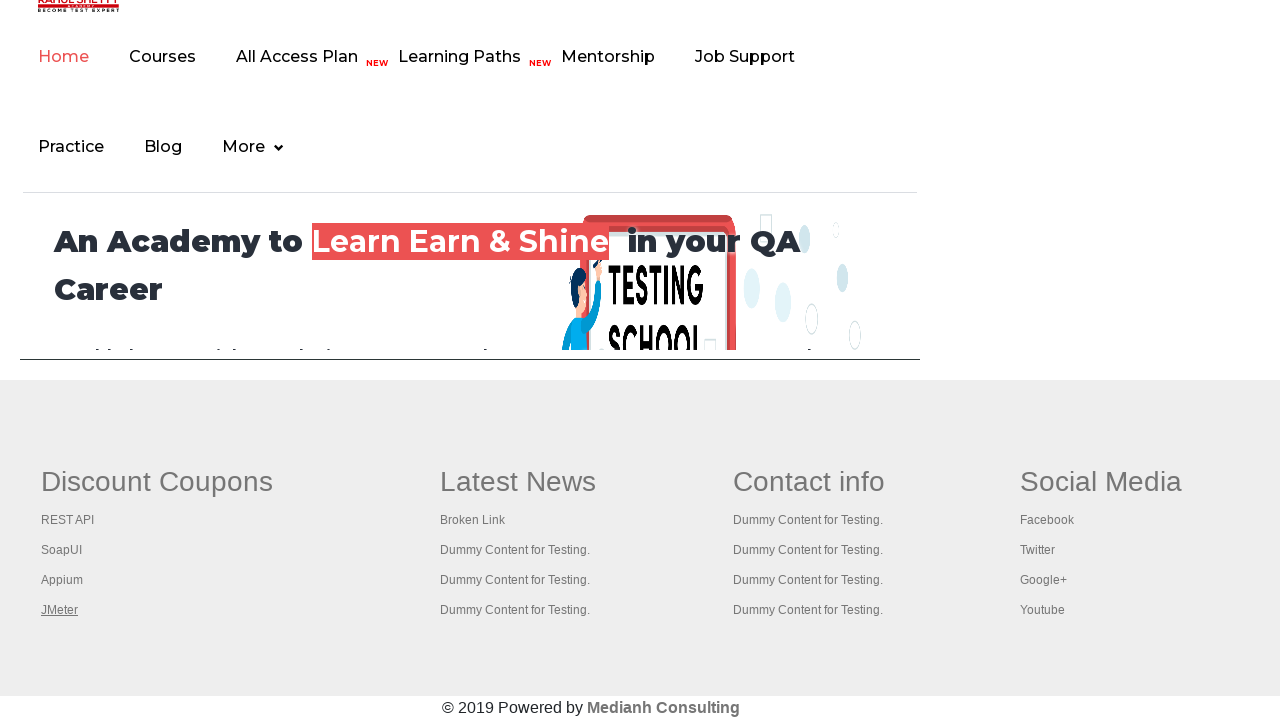

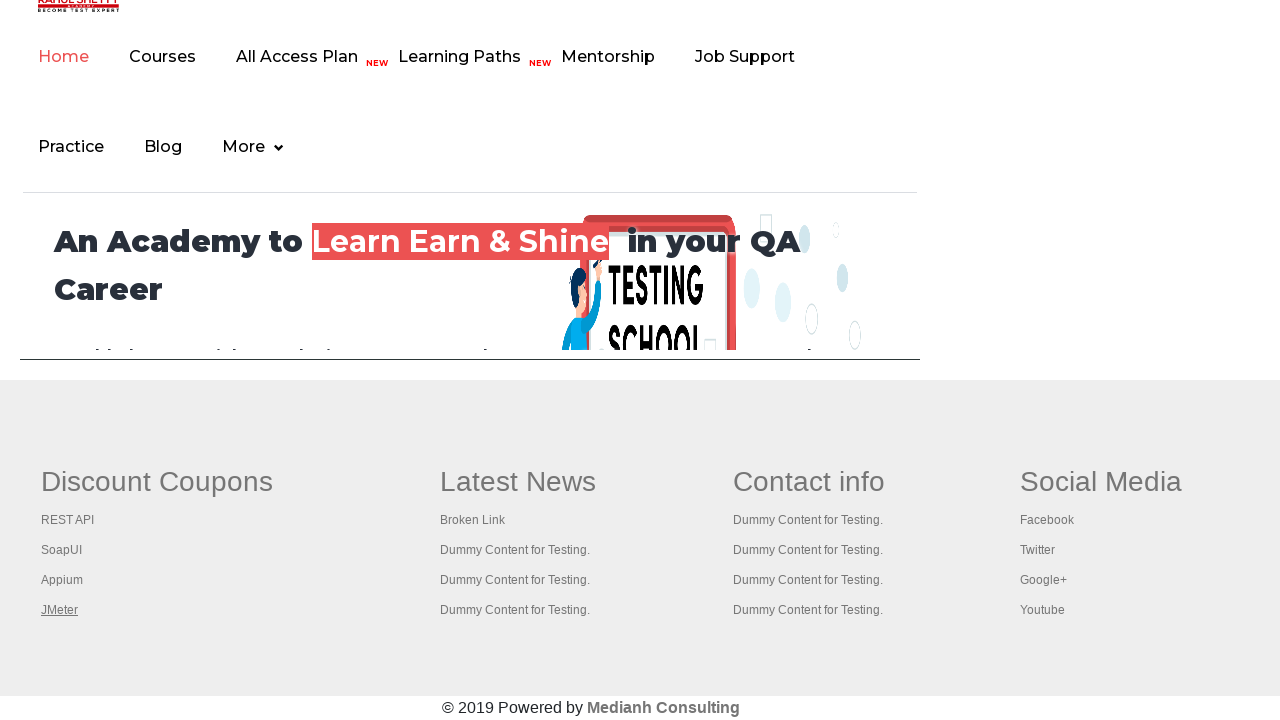